Tests sorting the Due column using semantic class-based locators instead of positional CSS selectors

Starting URL: http://the-internet.herokuapp.com/tables

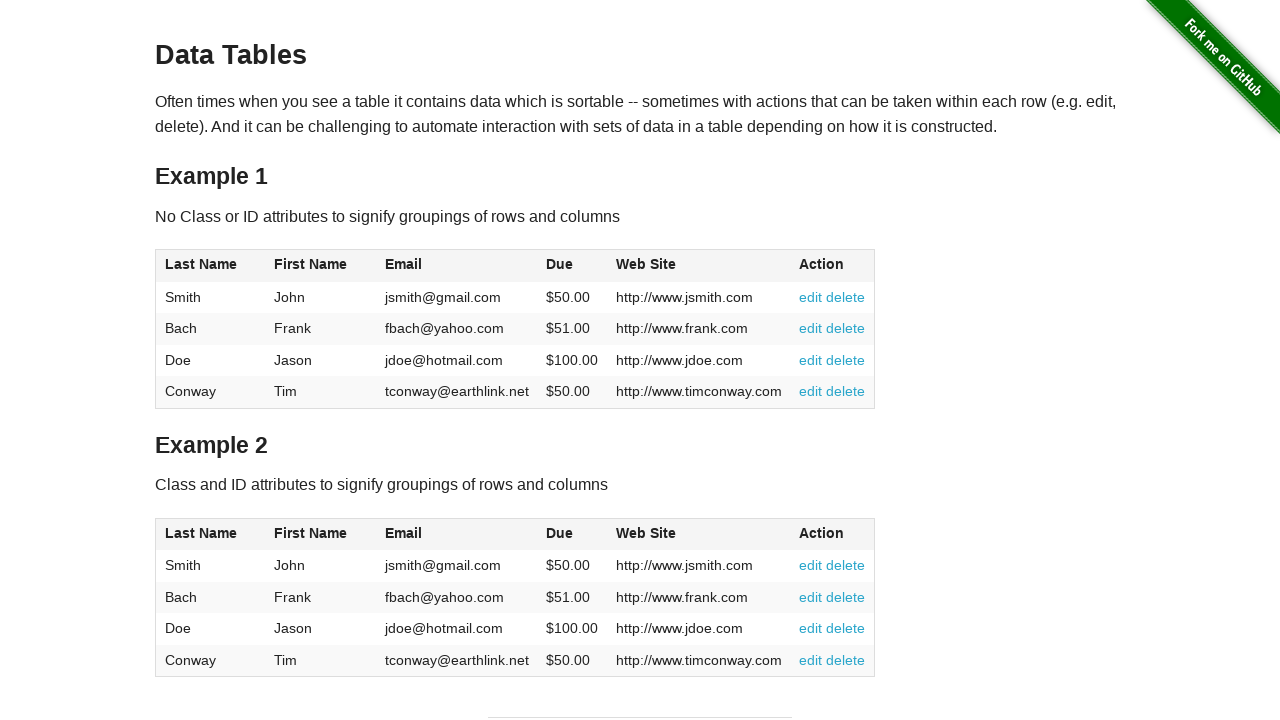

Clicked Due column header to sort at (560, 533) on #table2 thead .dues
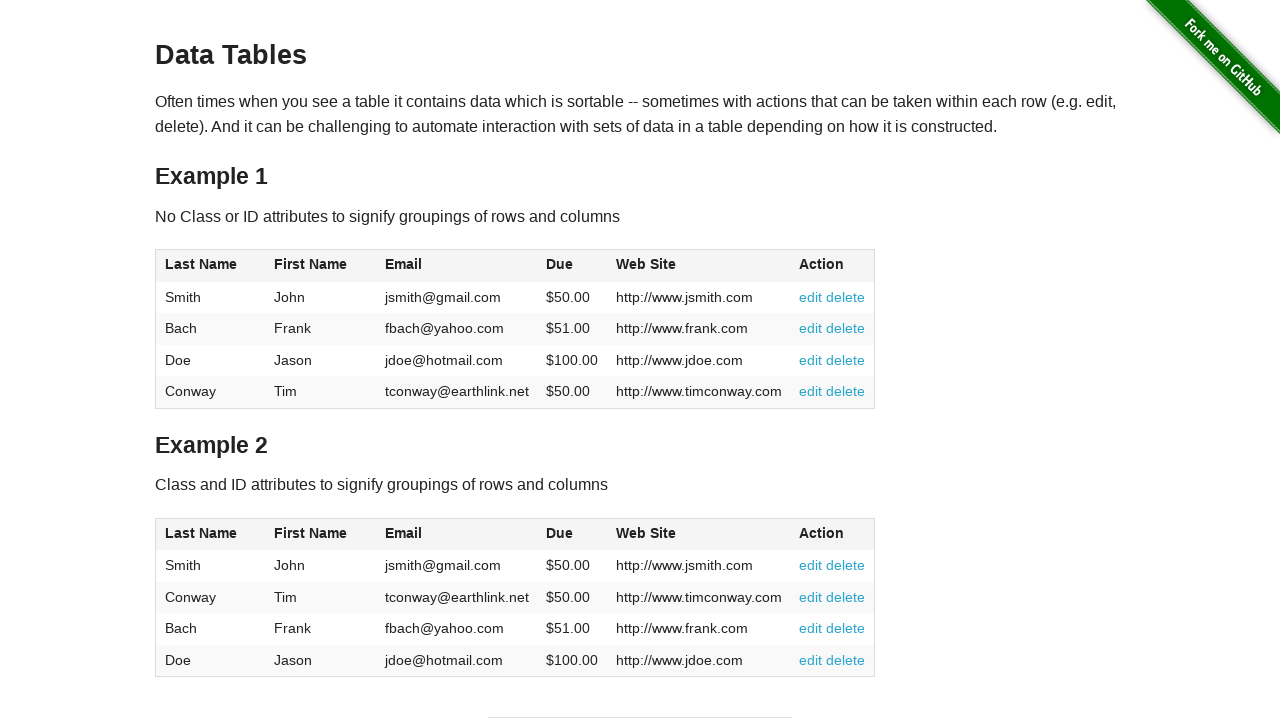

Due column cells loaded after sorting
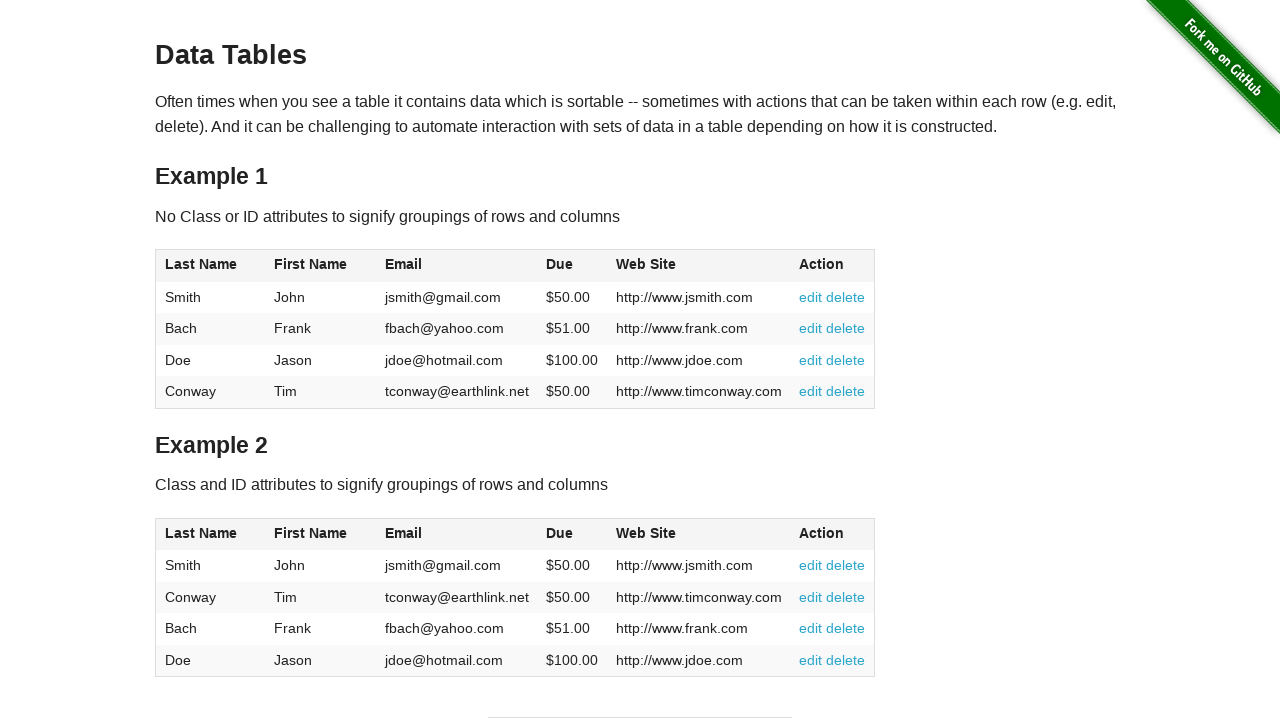

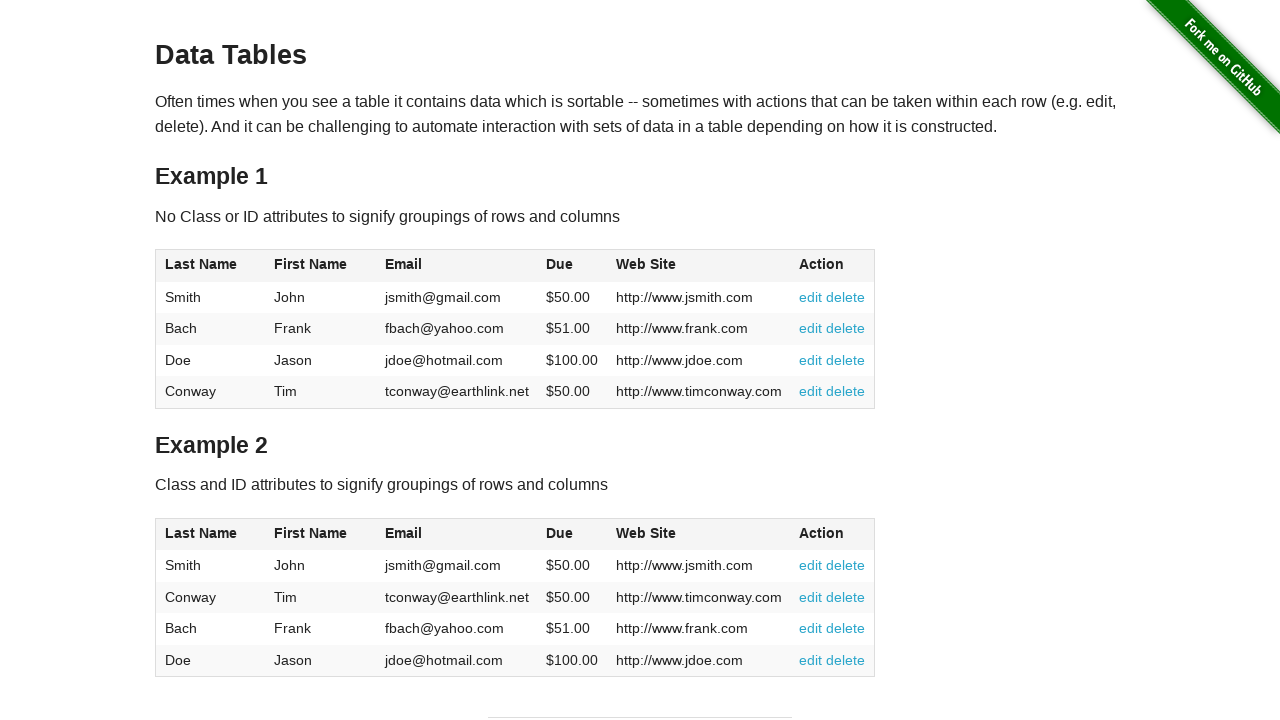